Tests a dynamic loading page where the target element is initially hidden on the page, clicks Start to reveal it after a loading bar, then verifies the finish text appears.

Starting URL: http://the-internet.herokuapp.com/dynamic_loading/1

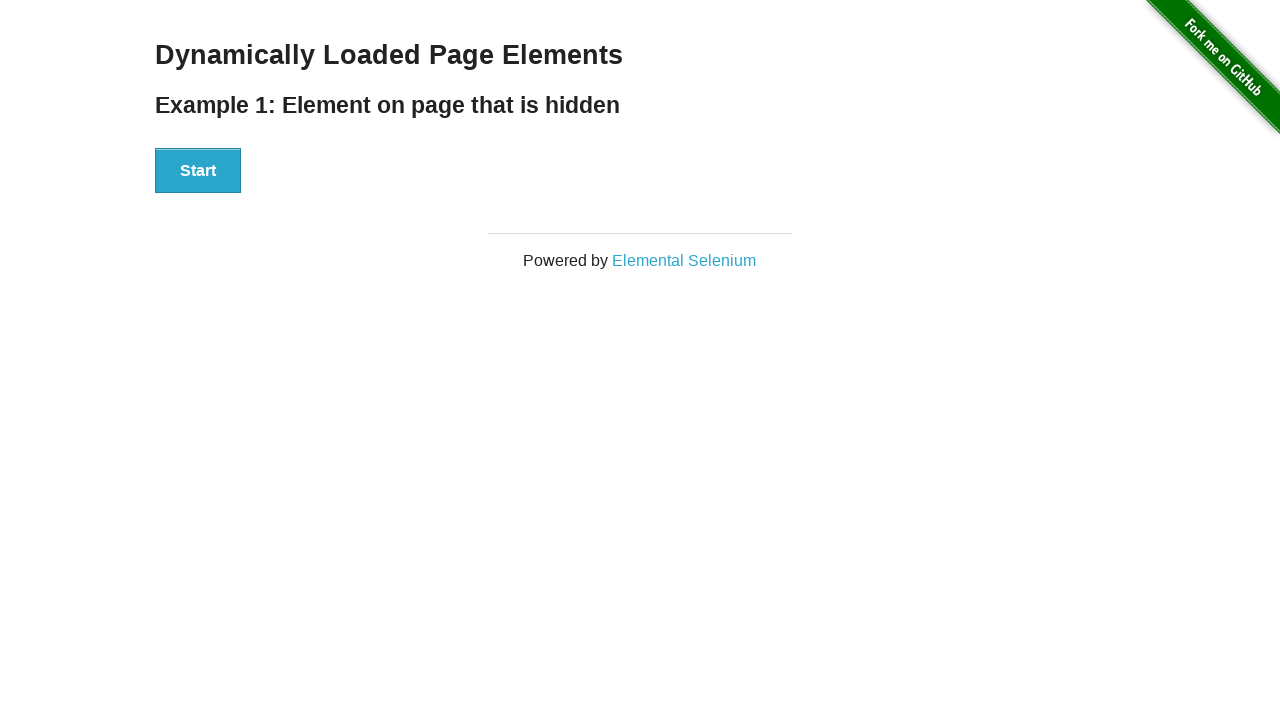

Clicked Start button to trigger dynamic loading at (198, 171) on #start button
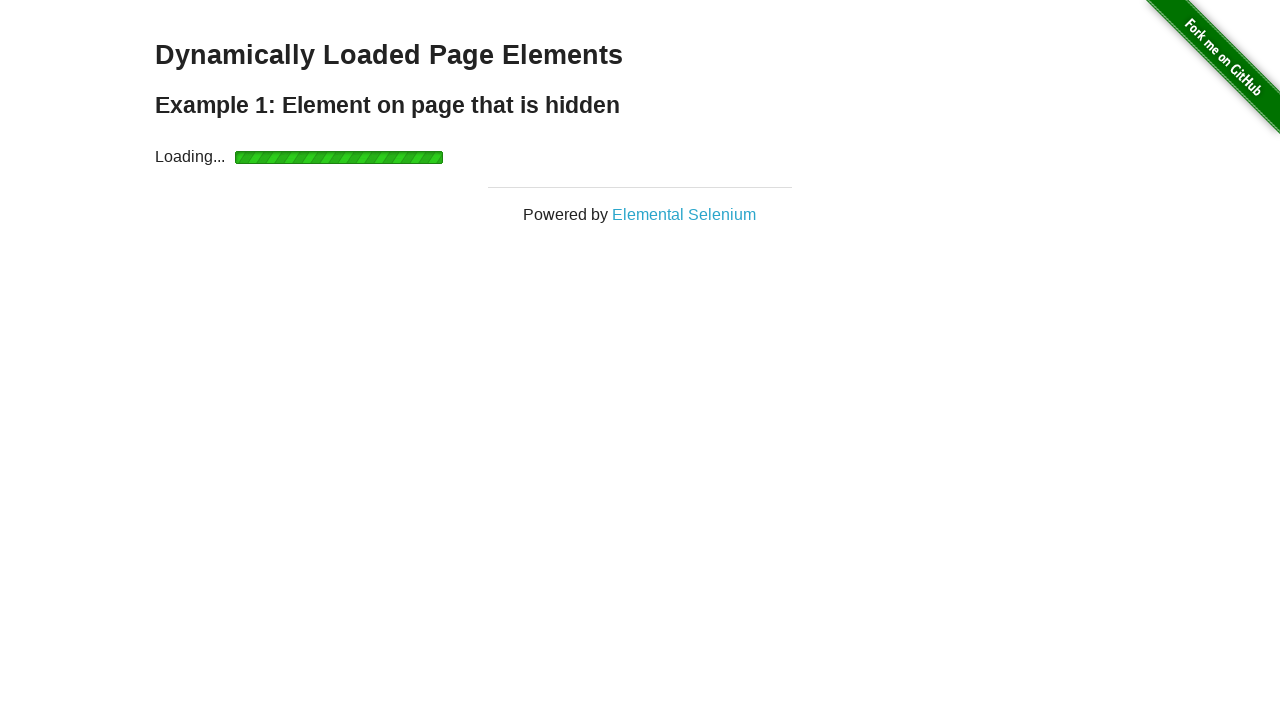

Waited for finish element to become visible after loading bar completed
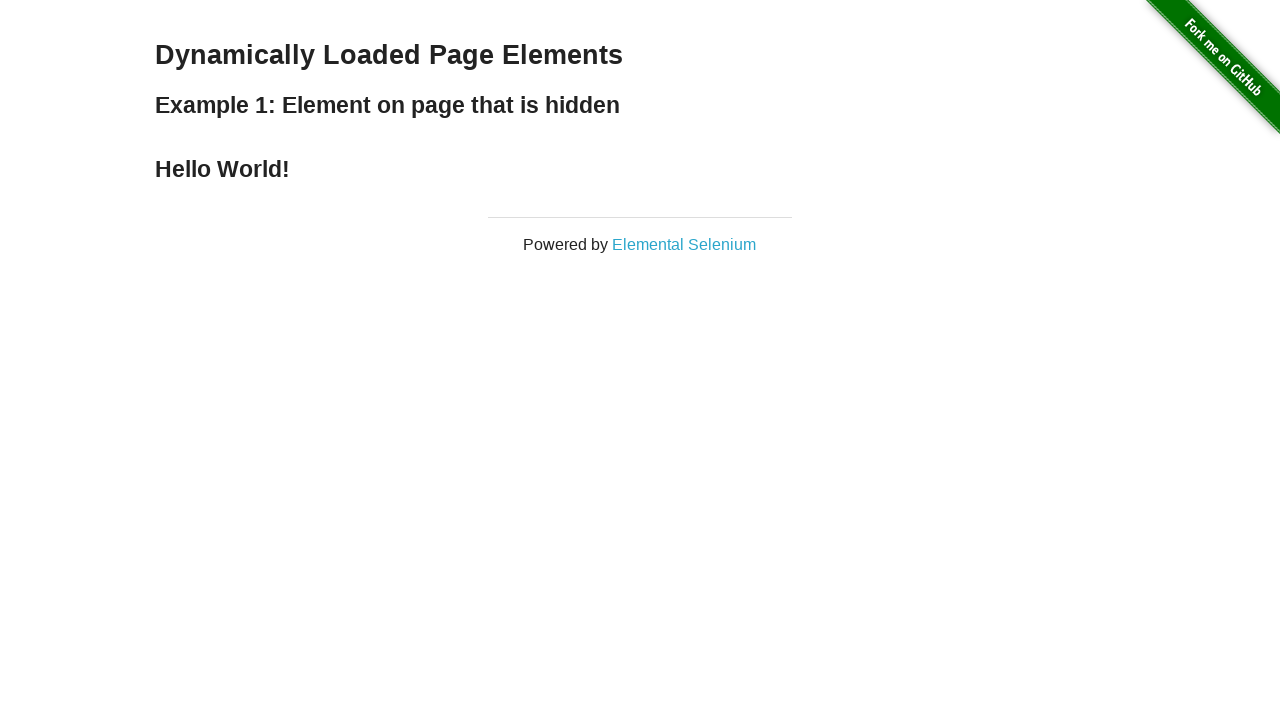

Verified finish element is displayed on the page
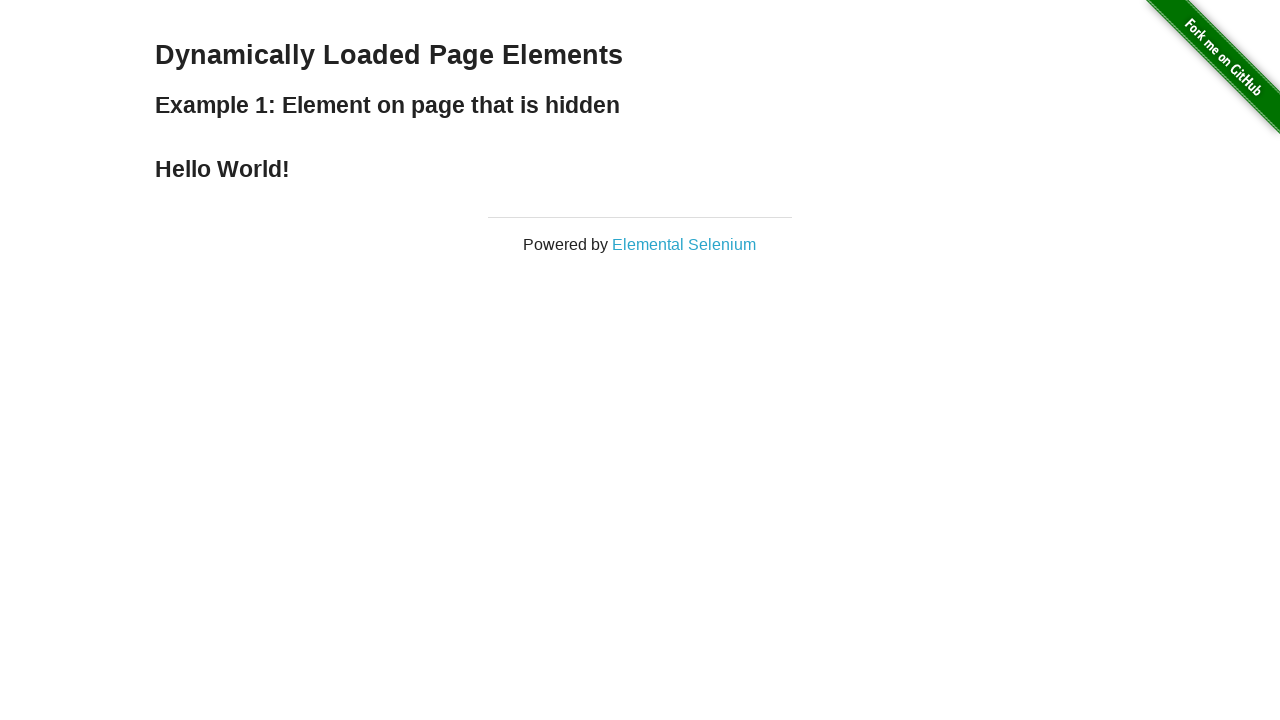

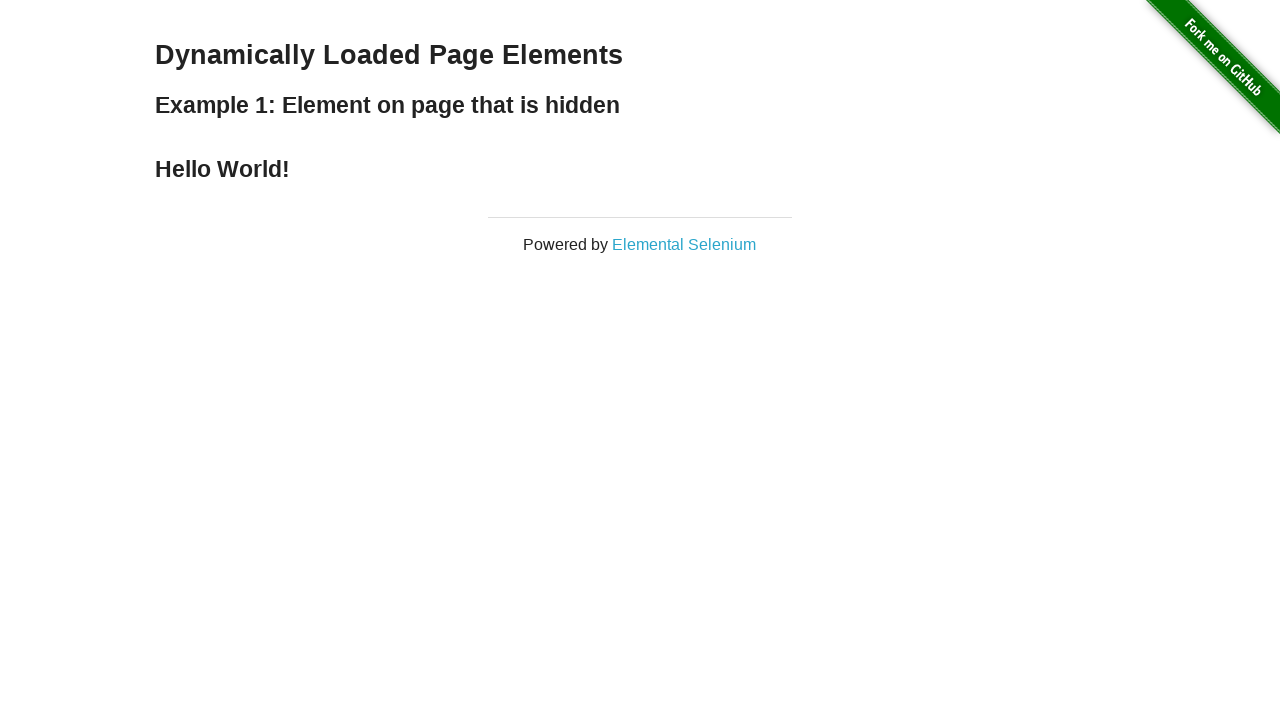